Tests the hide/show functionality of a text input element by clicking a hide button and verifying the element becomes hidden

Starting URL: https://rahulshettyacademy.com/AutomationPractice/

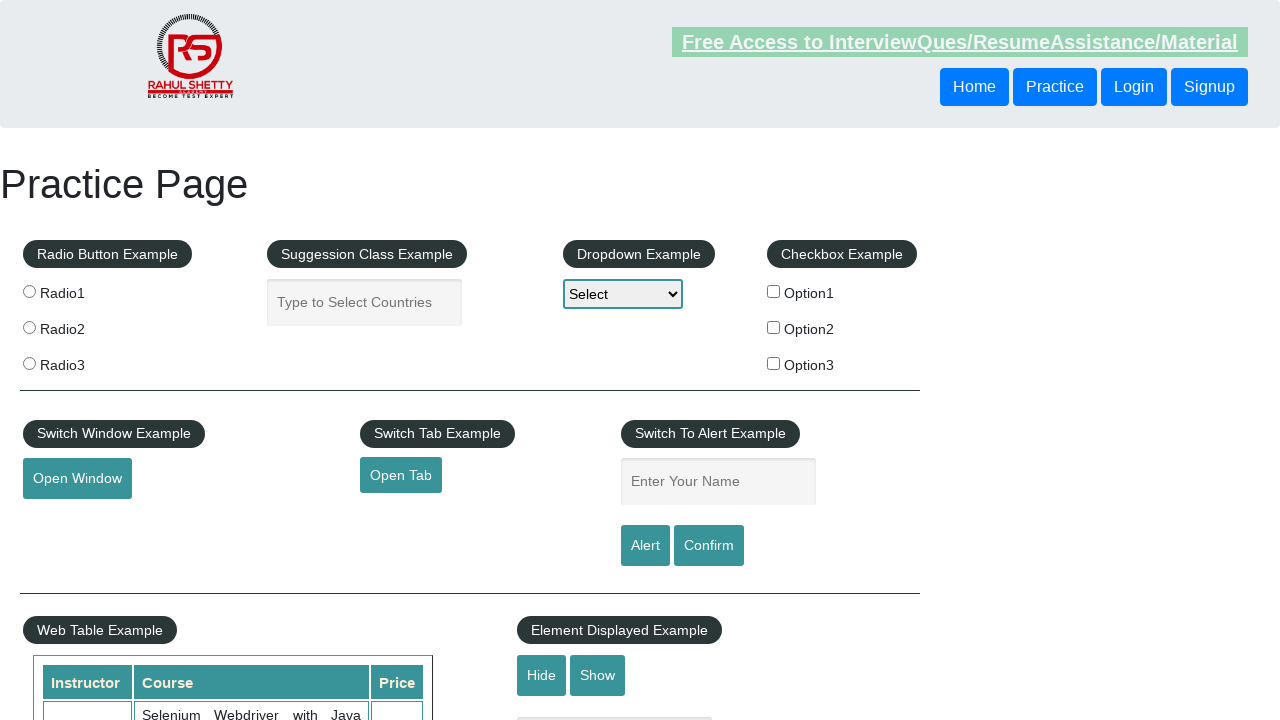

Waited for text input element to be visible on the page
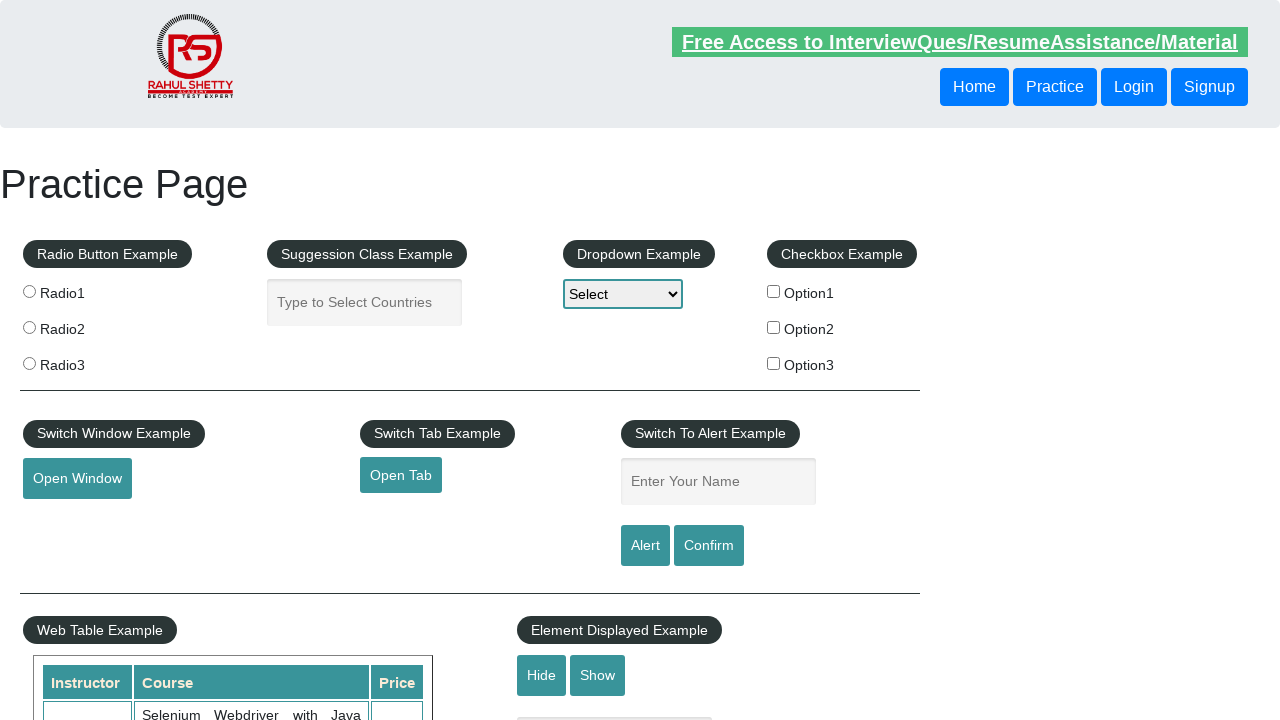

Clicked the hide textbox button at (542, 675) on #hide-textbox
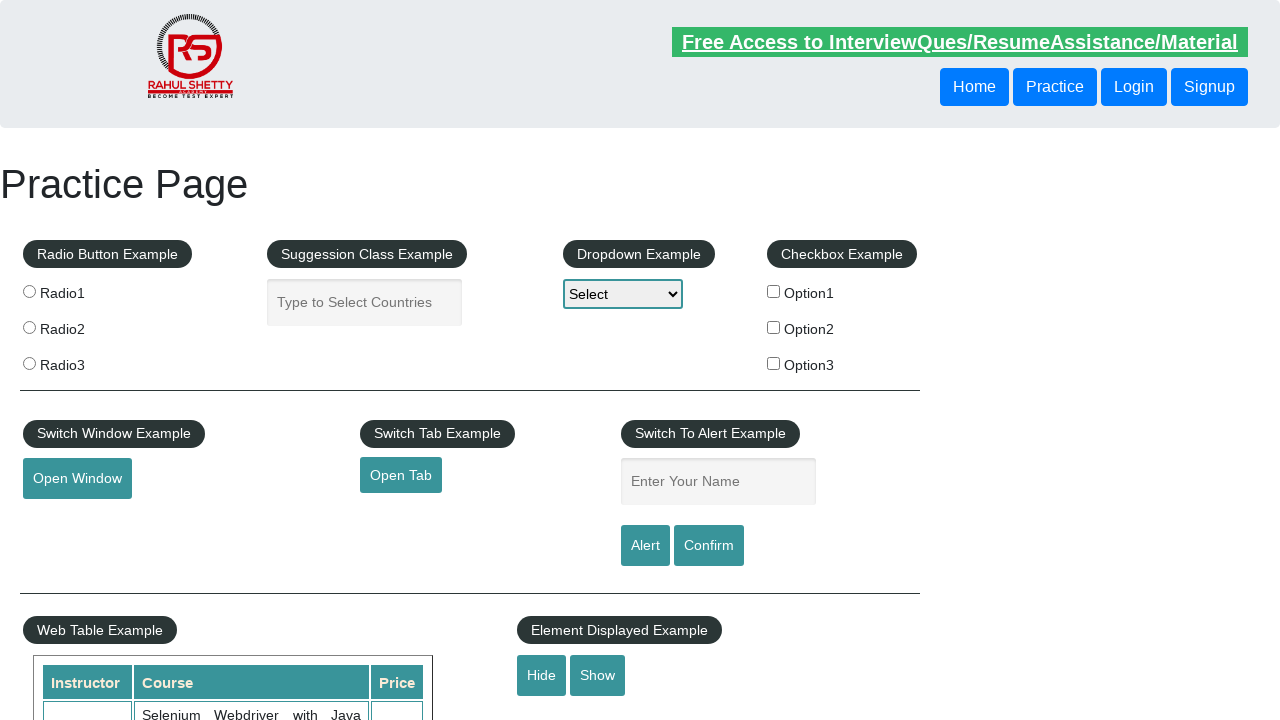

Verified that text input element is now hidden
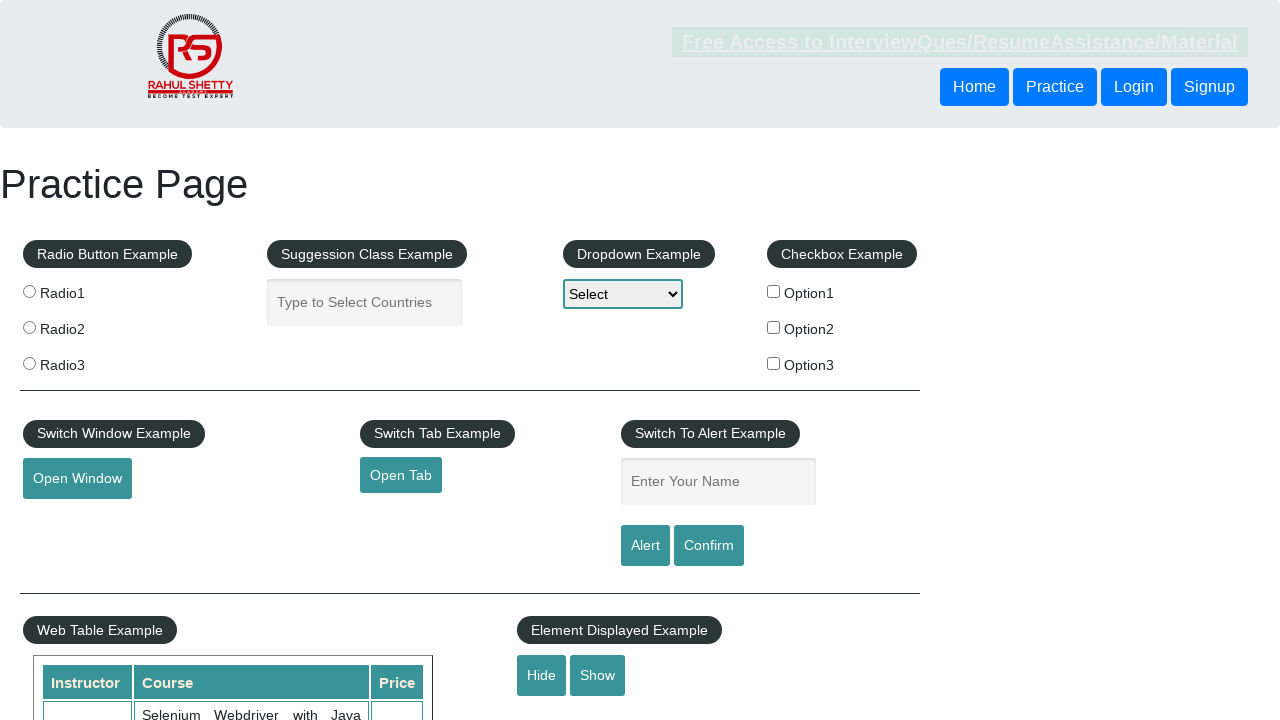

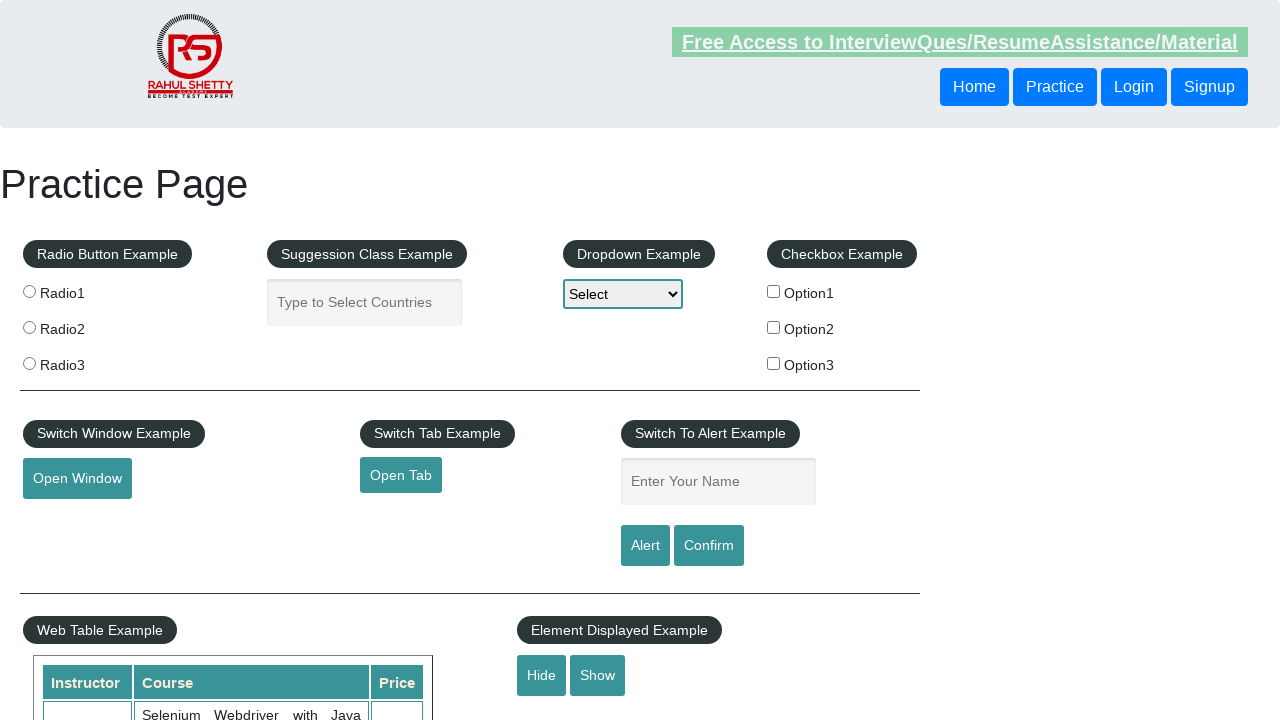